Tests browser multi-tab and multi-window functionality by opening the nopCommerce demo site, then opening new tabs/windows to navigate to OpenCart and OrangeHRM websites

Starting URL: https://demo.nopcommerce.com/

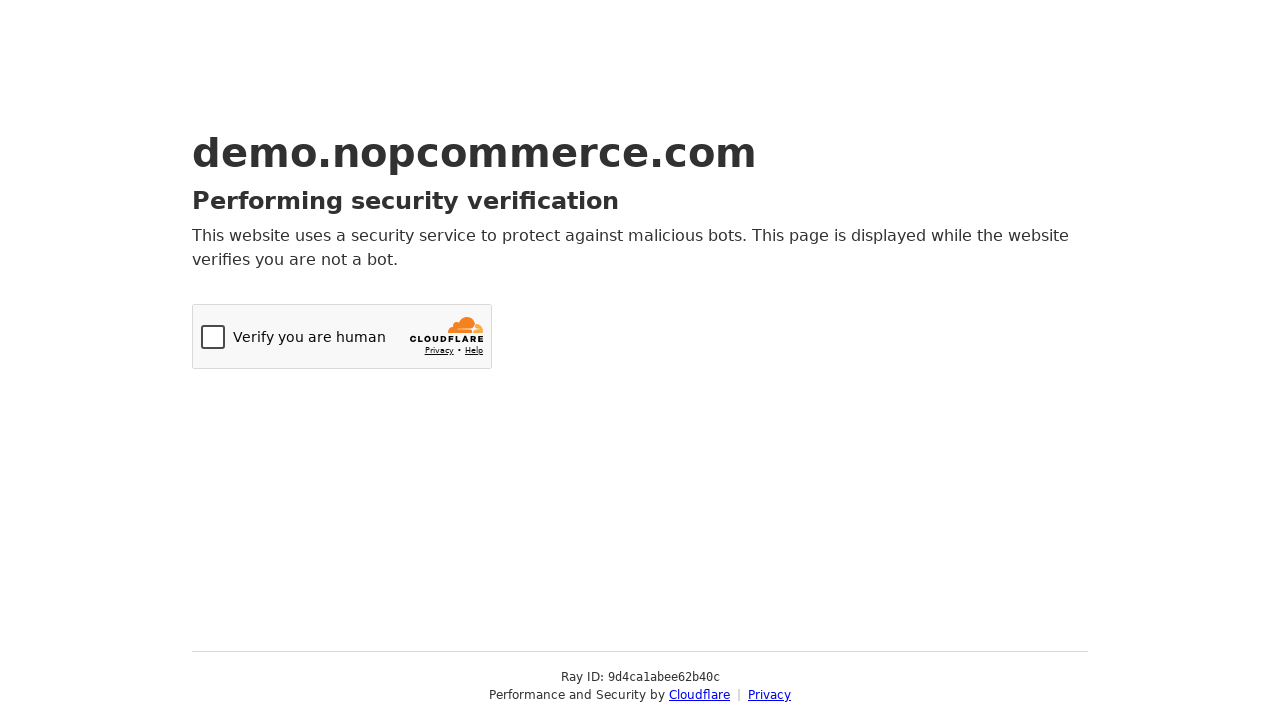

Opened new tab
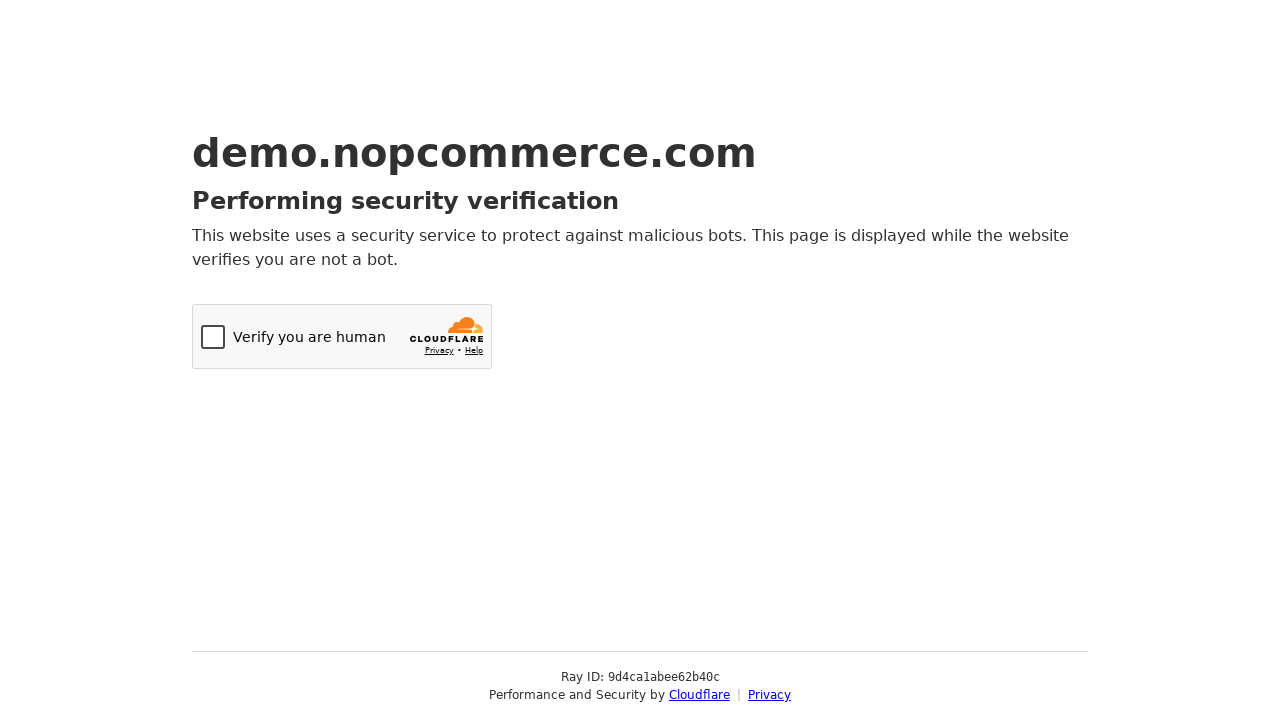

Navigated new tab to OpenCart website
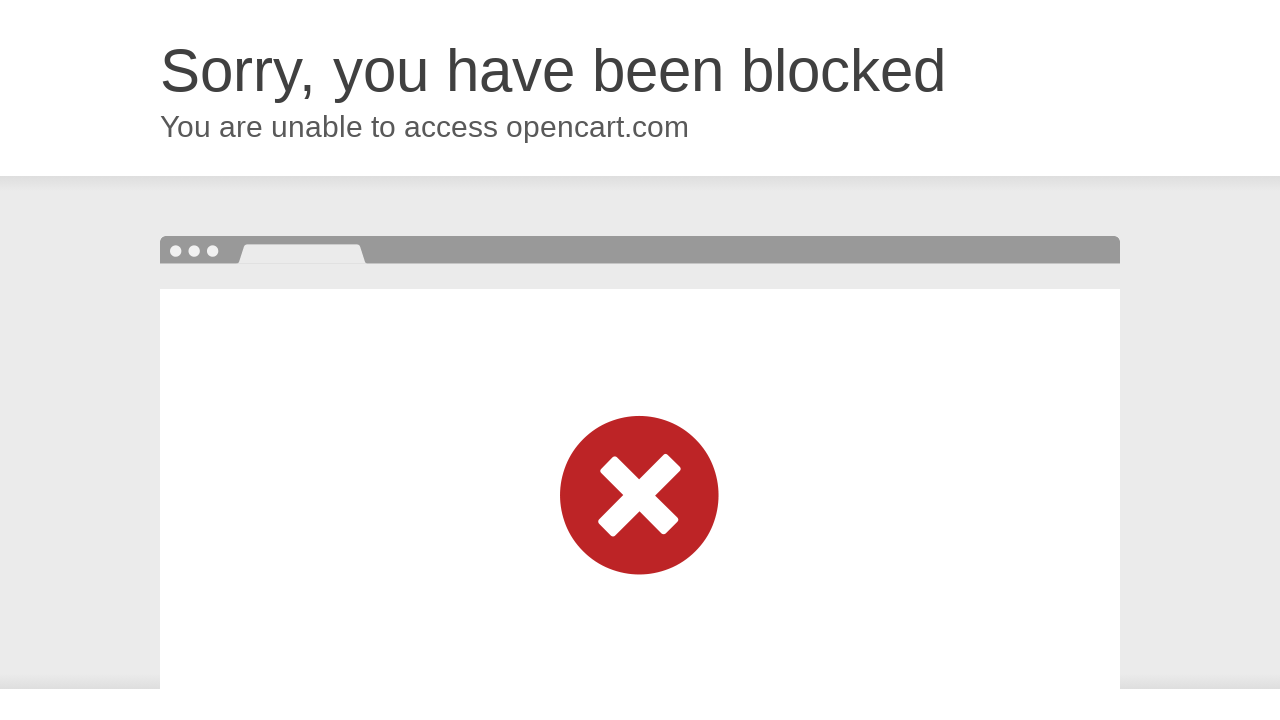

Opened new window
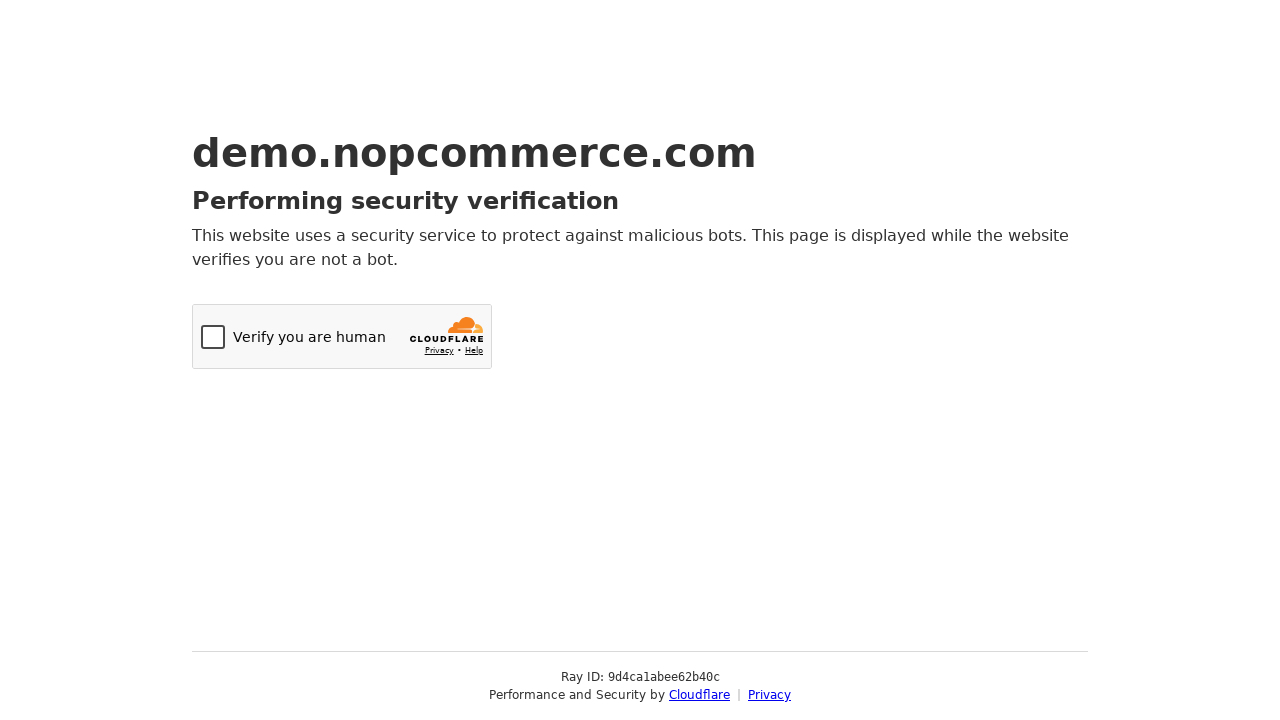

Navigated new window to OrangeHRM website
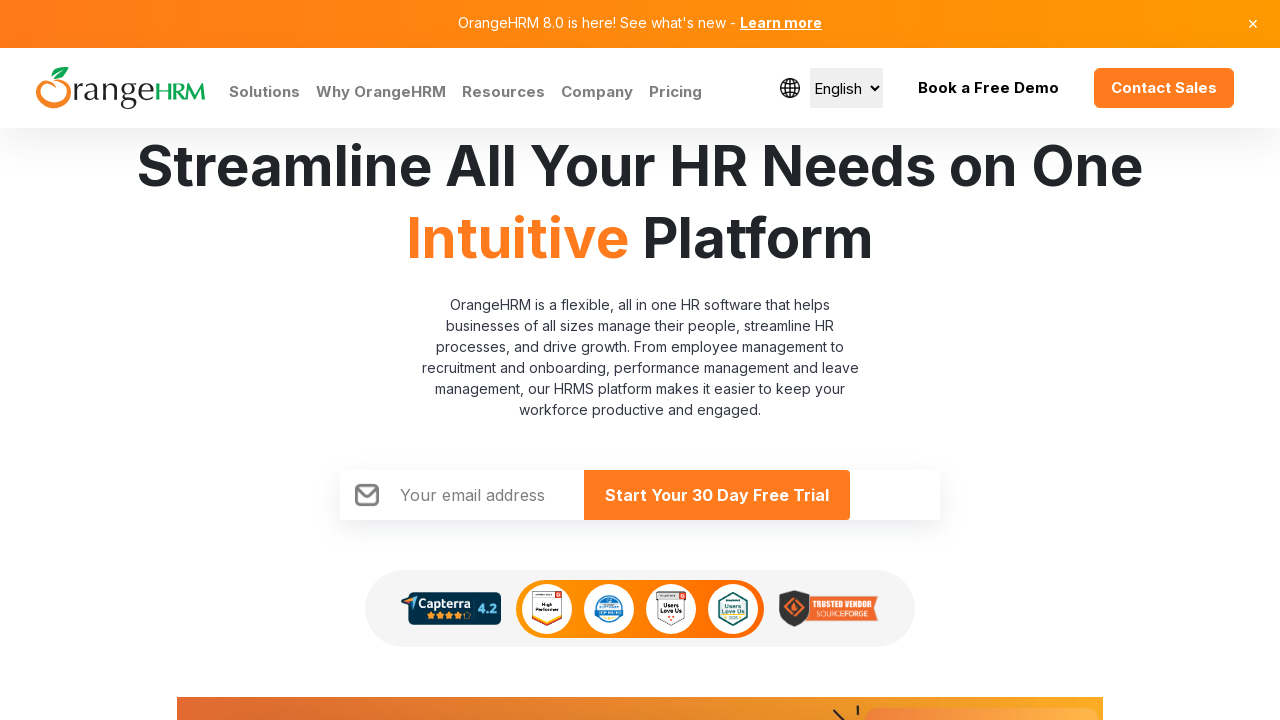

Waited for nopCommerce demo page to fully load
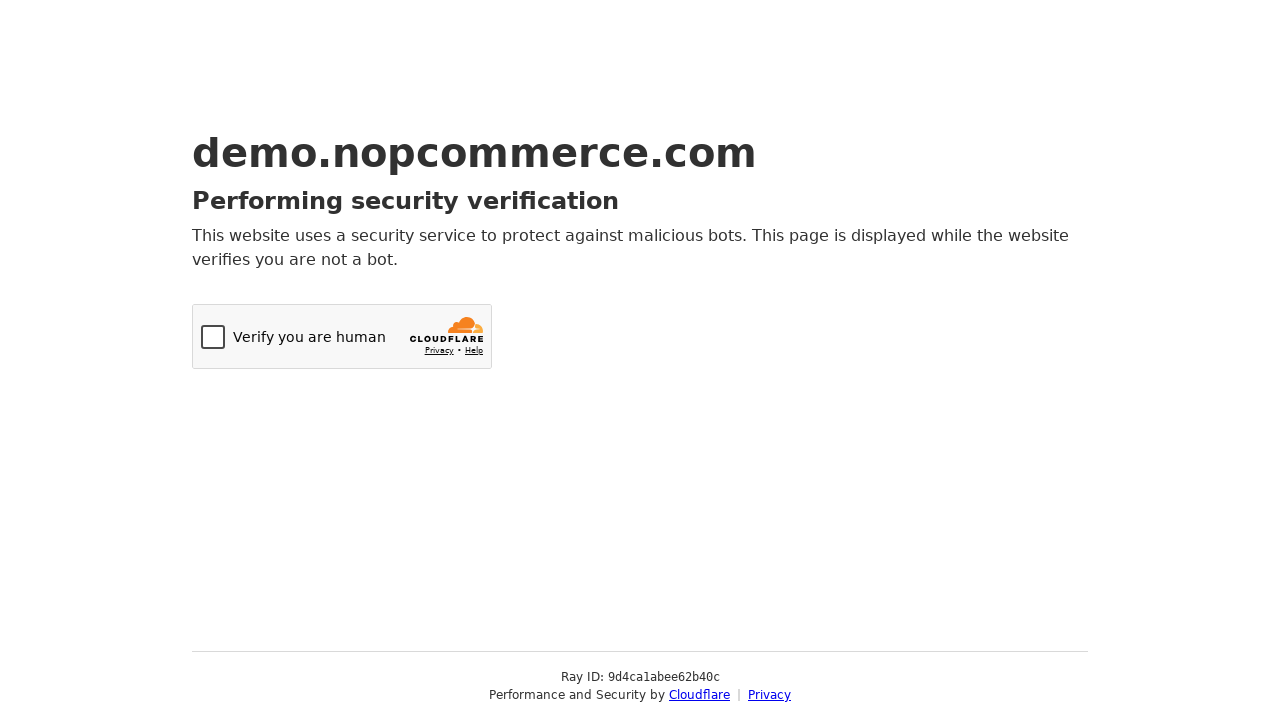

Waited for OpenCart page to fully load
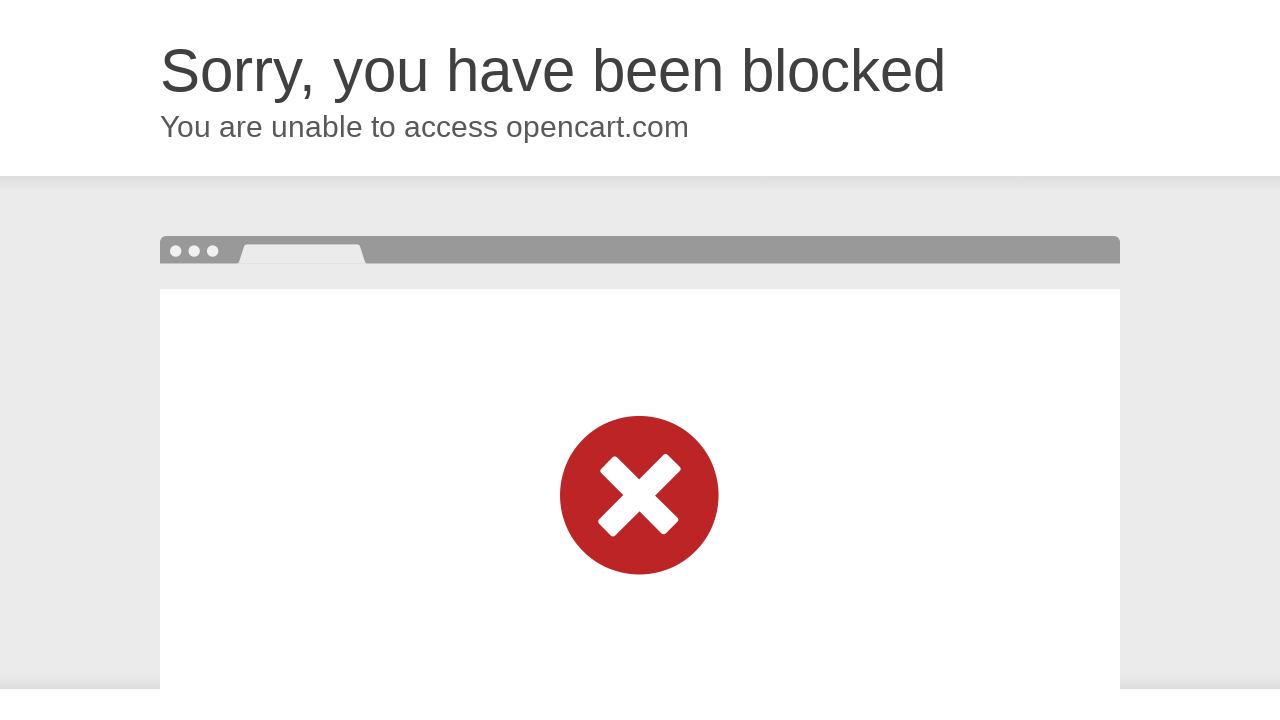

Waited for OrangeHRM page to fully load
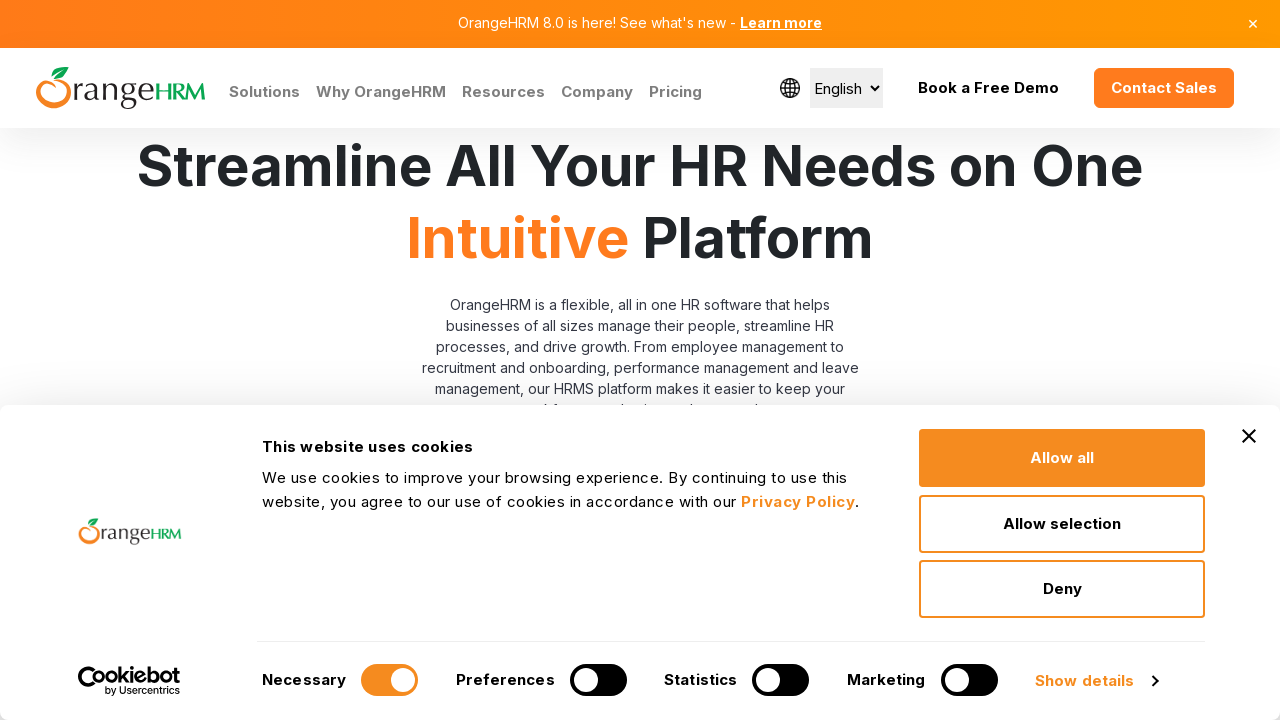

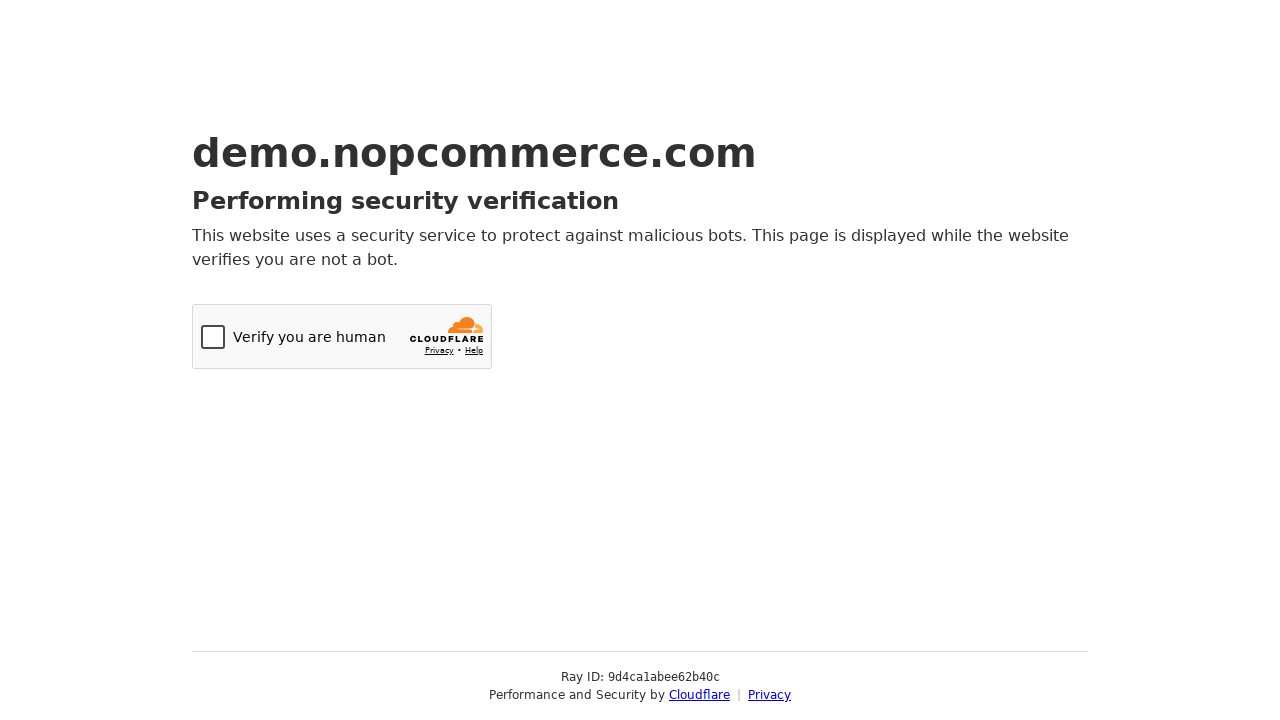